Tests adding a todo item to the TodoMVC application by filling the input field and pressing Enter, then verifying the todo appears in the list

Starting URL: https://demo.playwright.dev/todomvc/

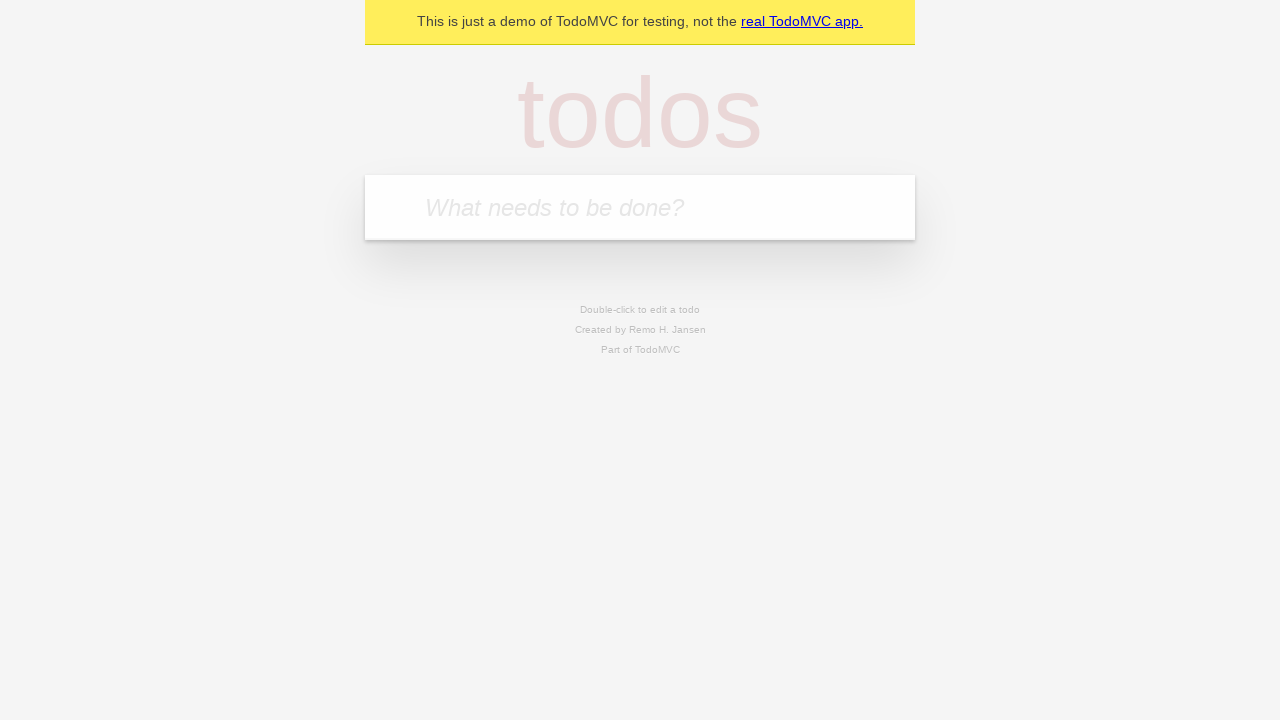

Filled new todo input field with 'My test todo item' on .new-todo
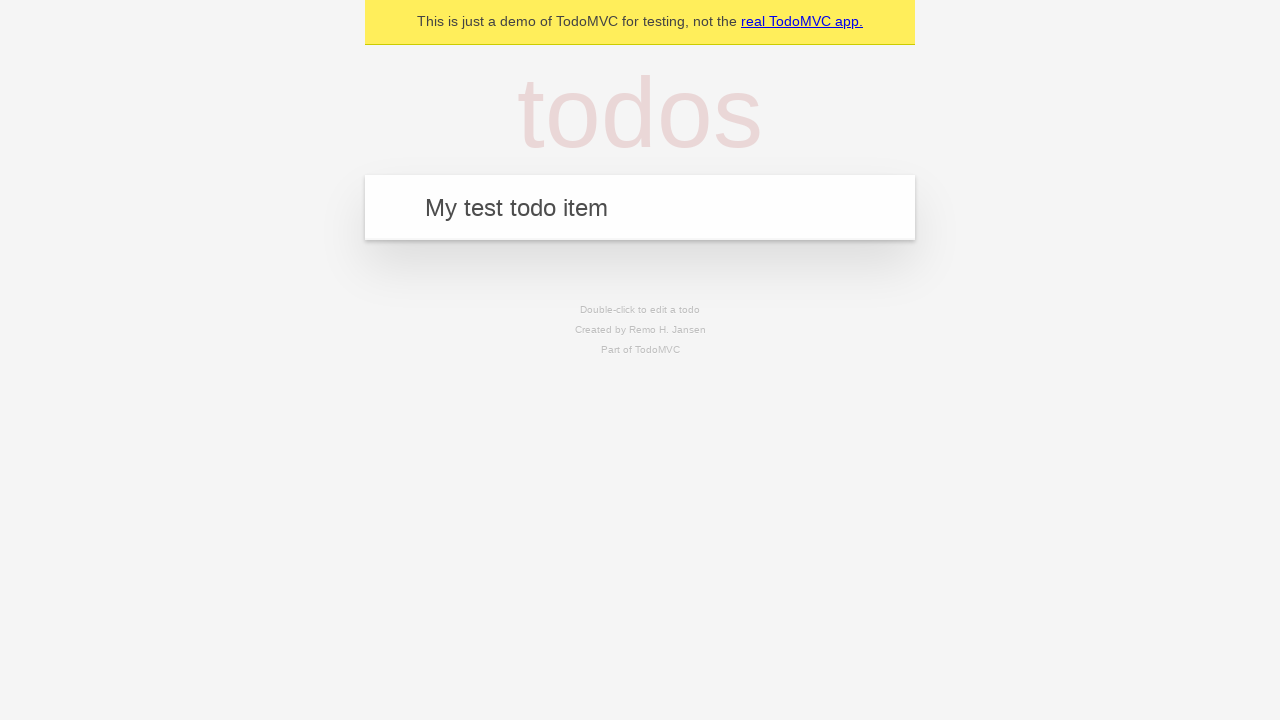

Pressed Enter to submit the new todo item on .new-todo
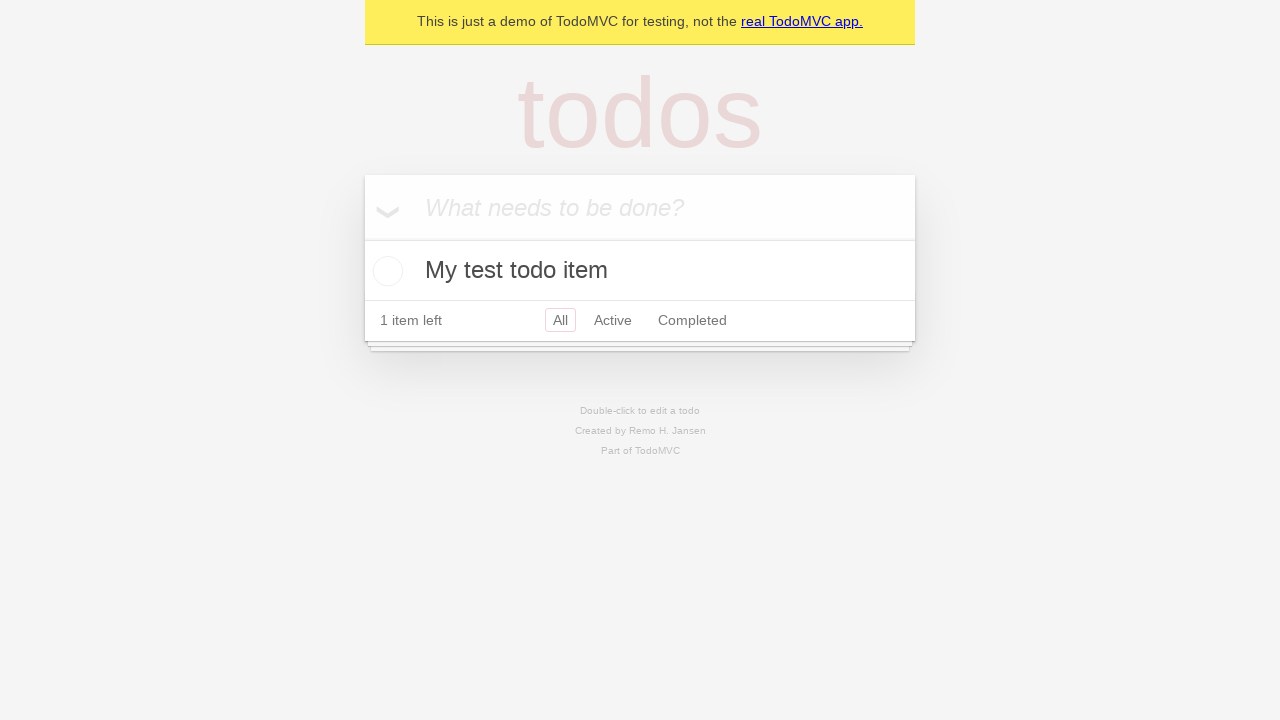

Waited for todo item to appear in the list
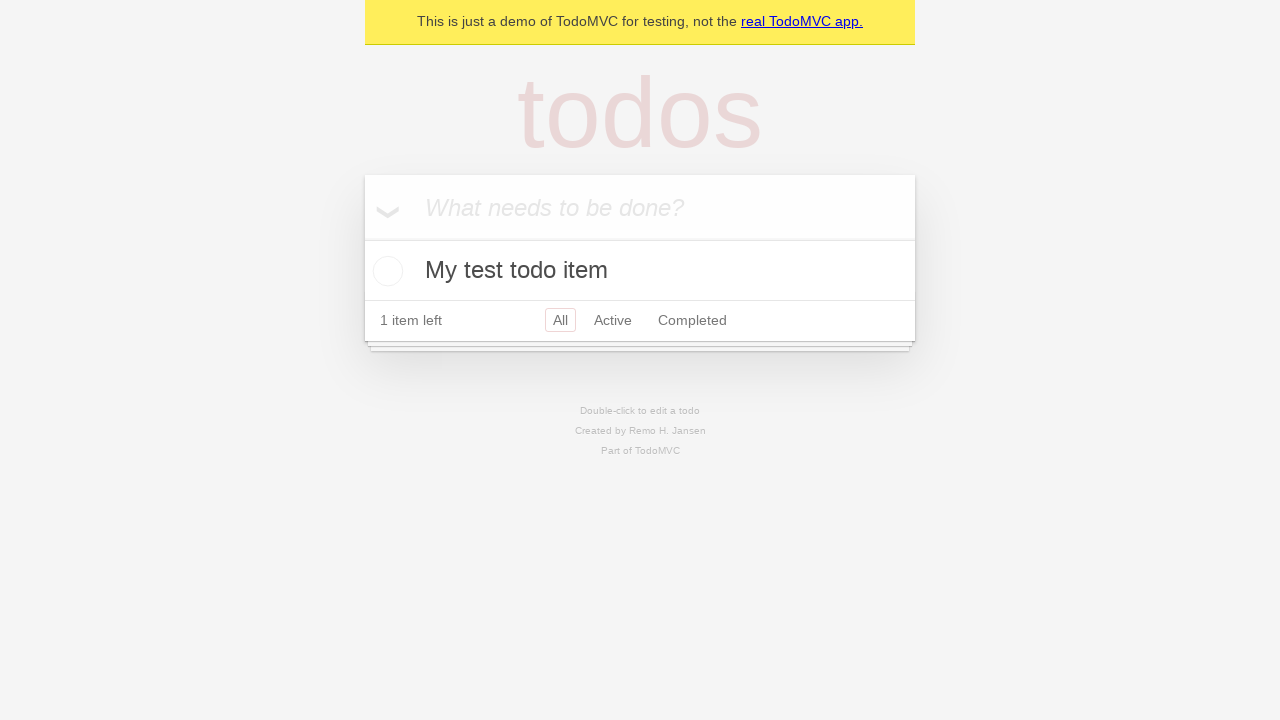

Verified 'My test todo item' appears in the todo list
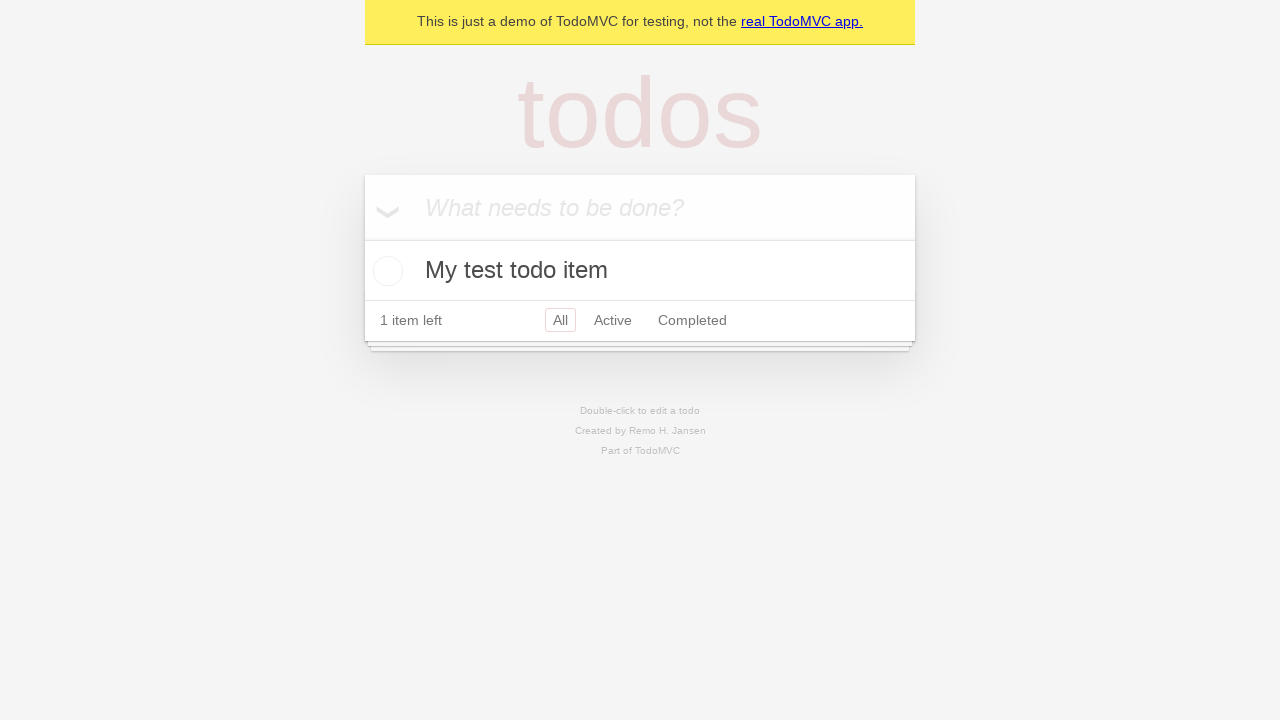

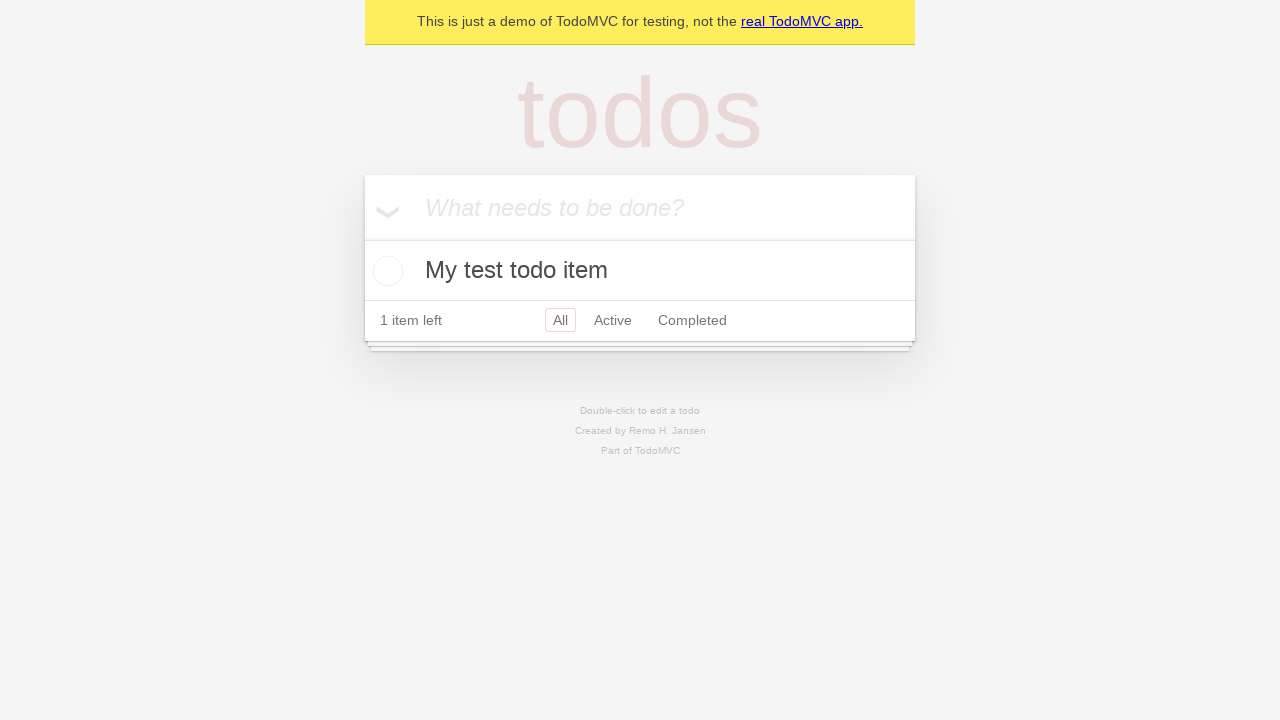